Tests division operation (7/4=1.75) on Build 3 of the calculator

Starting URL: https://testsheepnz.github.io/BasicCalculator

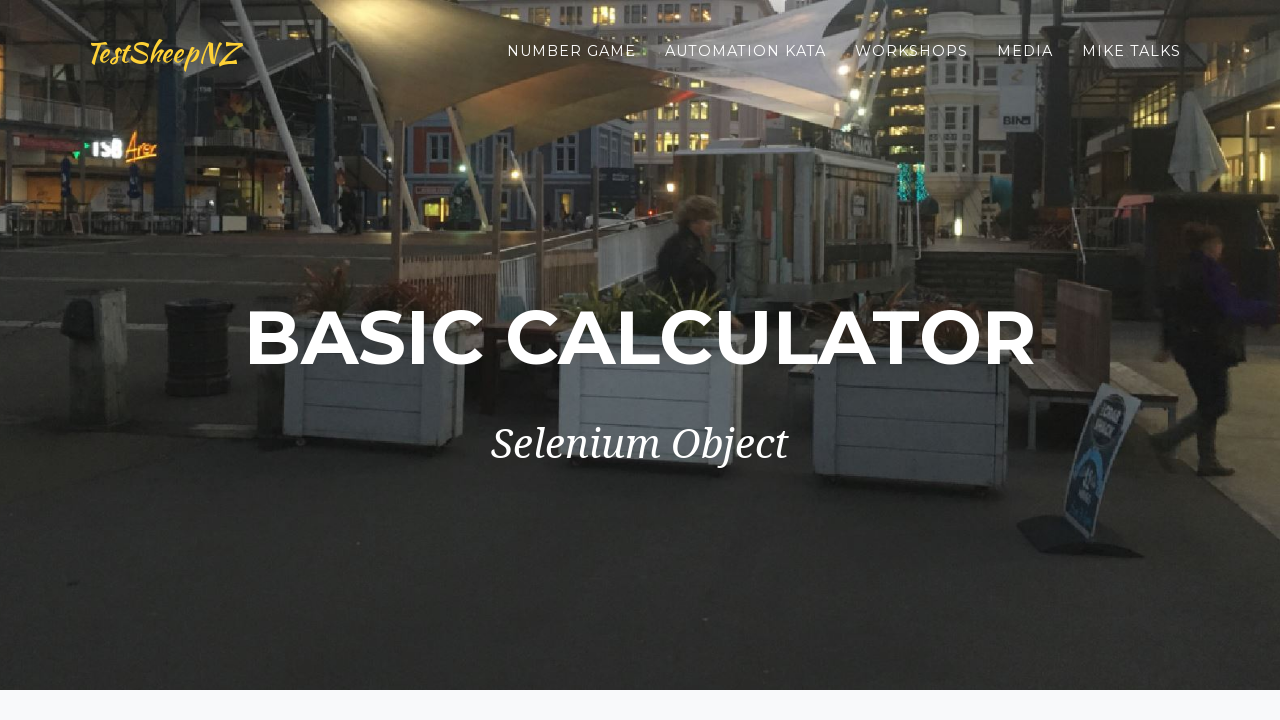

Selected Build 3 from dropdown on #selectBuild
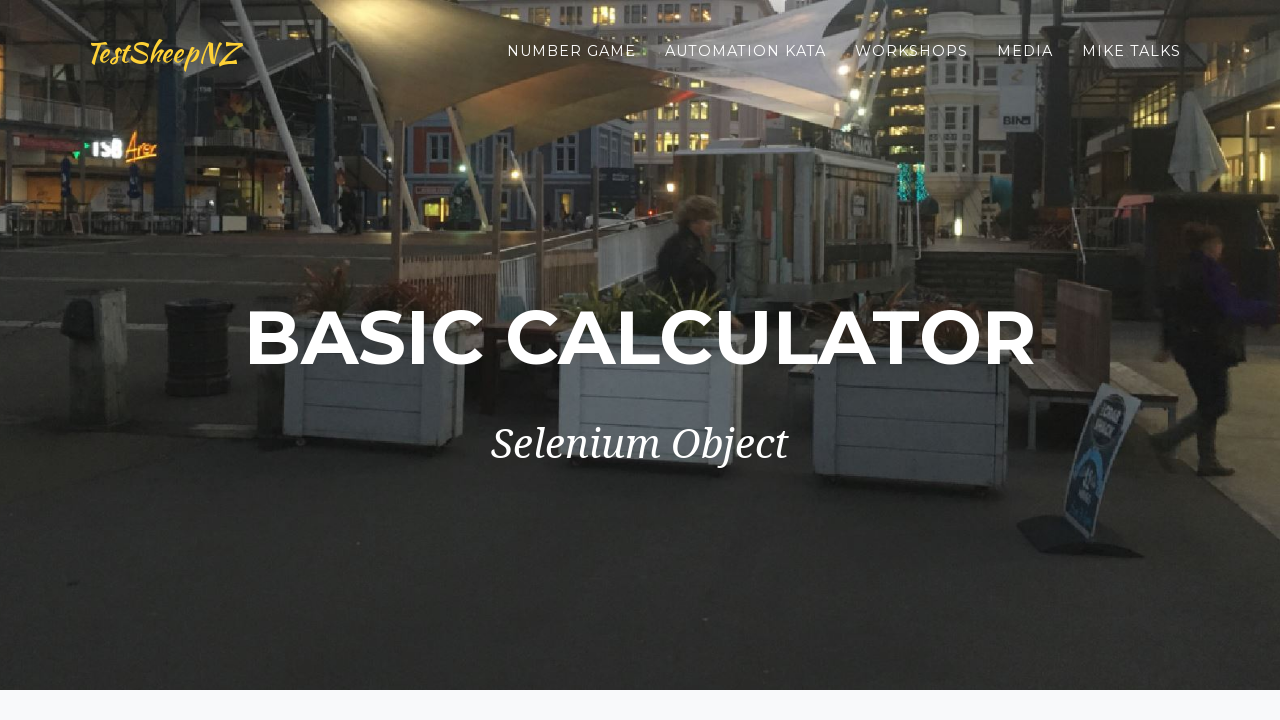

Selected division operation from dropdown on #selectOperationDropdown
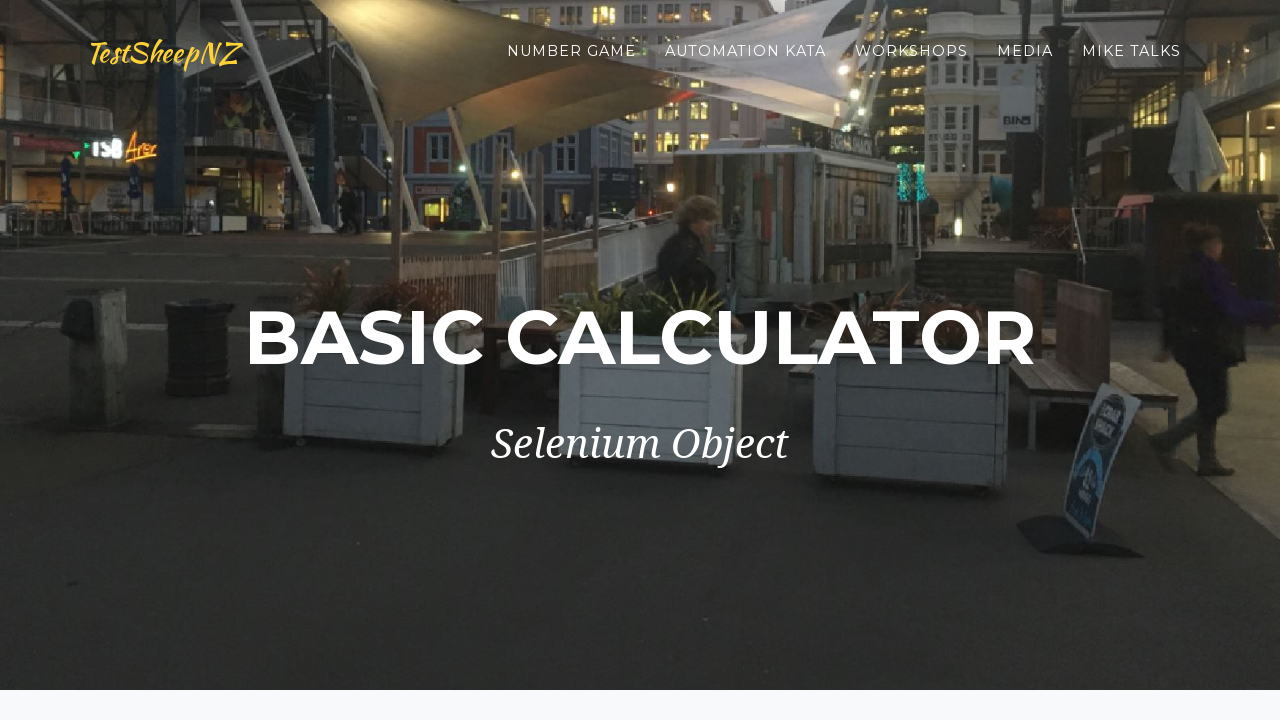

Entered 7 in first number field on #number1Field
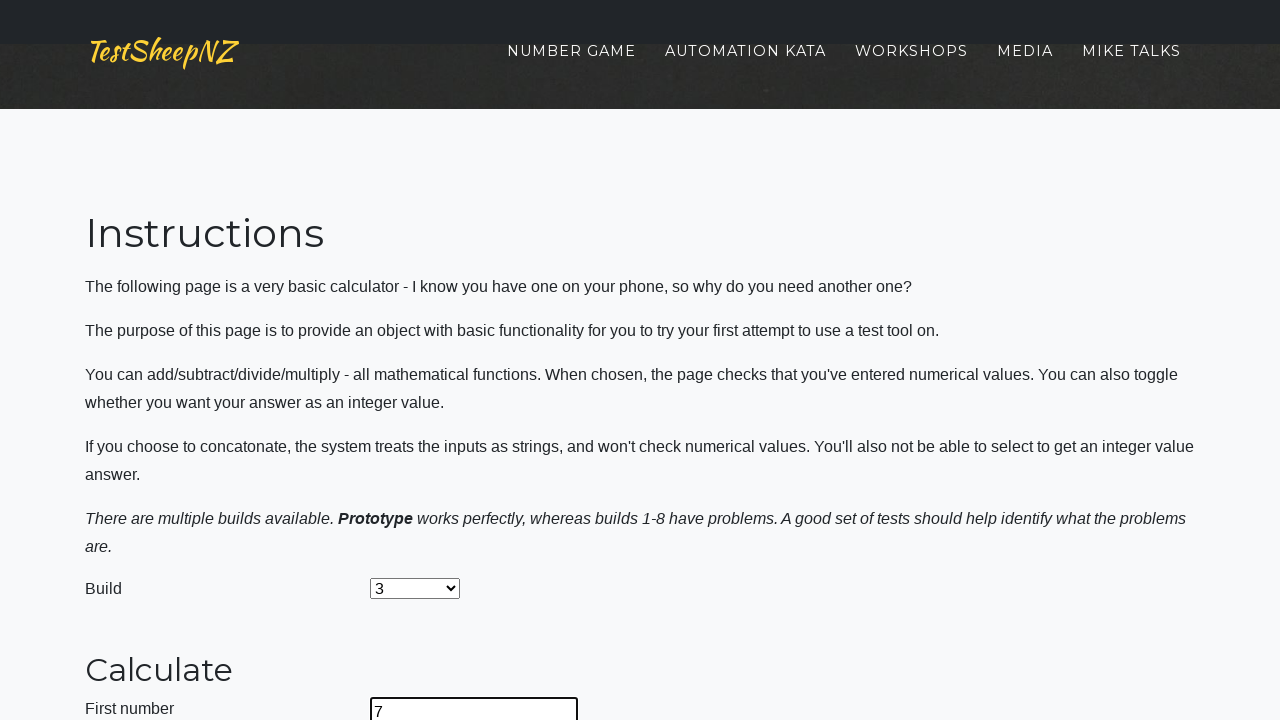

Entered 4 in second number field on #number2Field
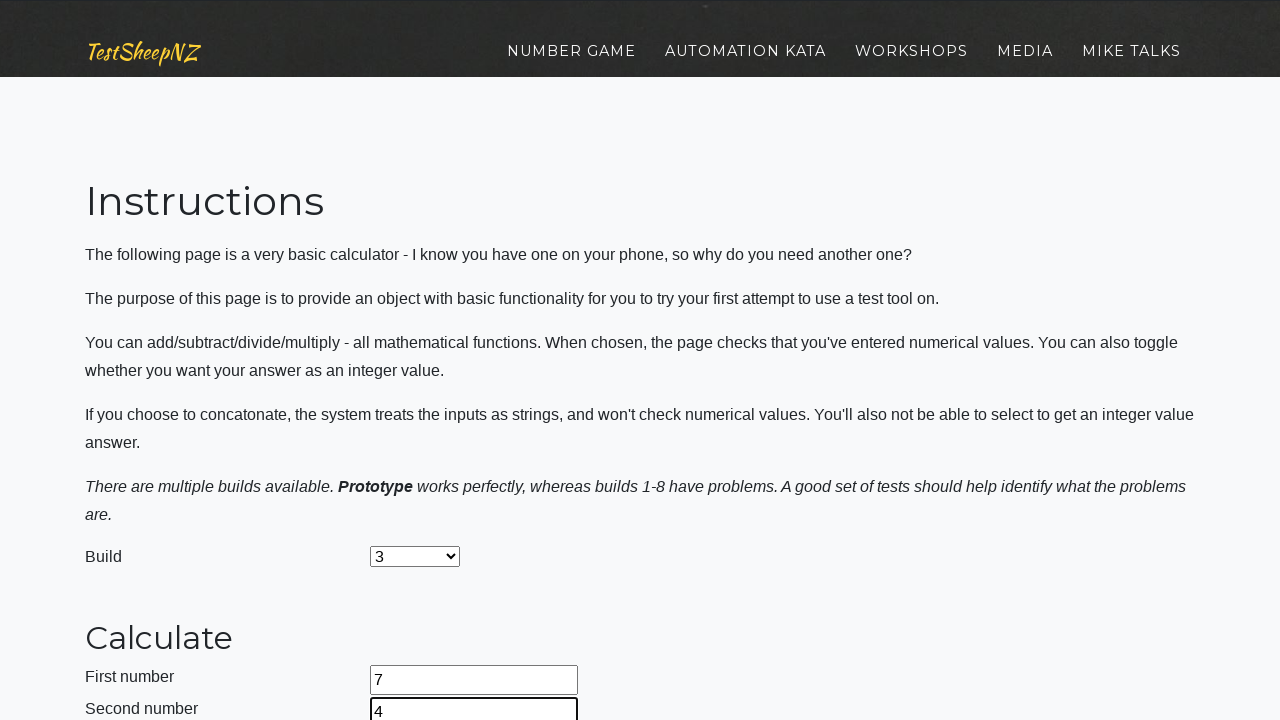

Clicked calculate button to perform division at (422, 361) on #calculateButton
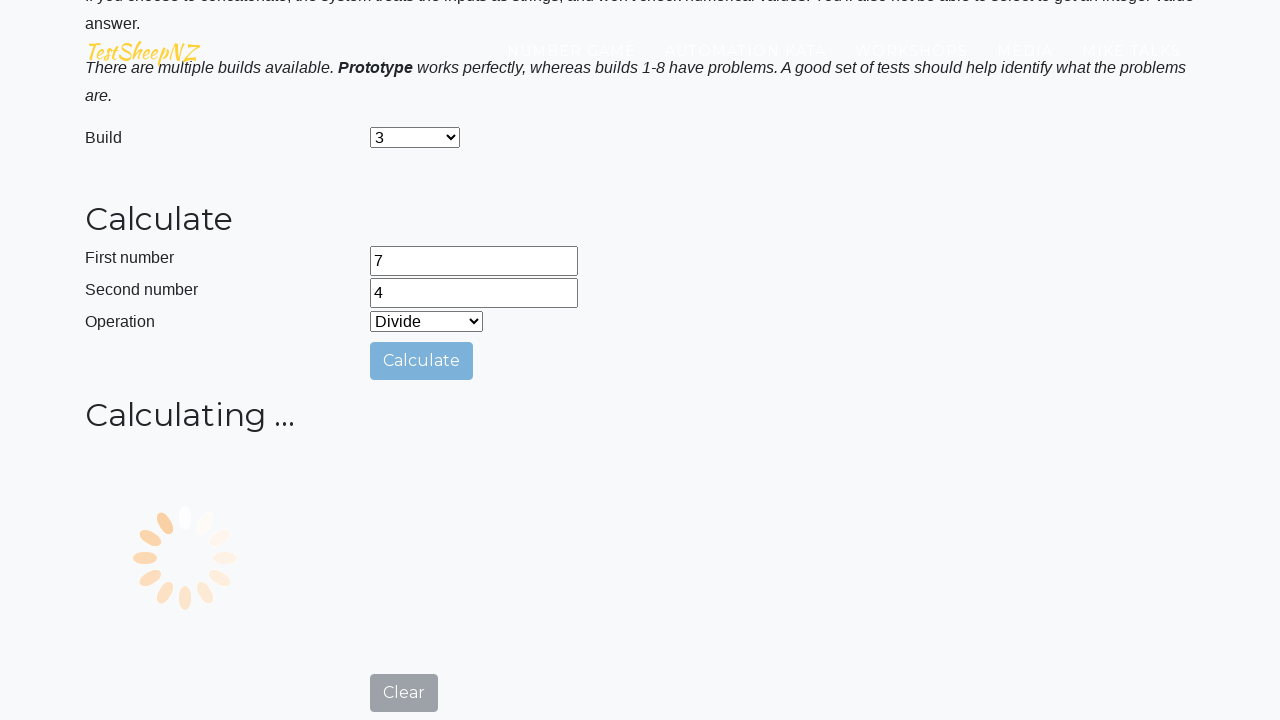

Verified result field displays 1.75 (7÷4)
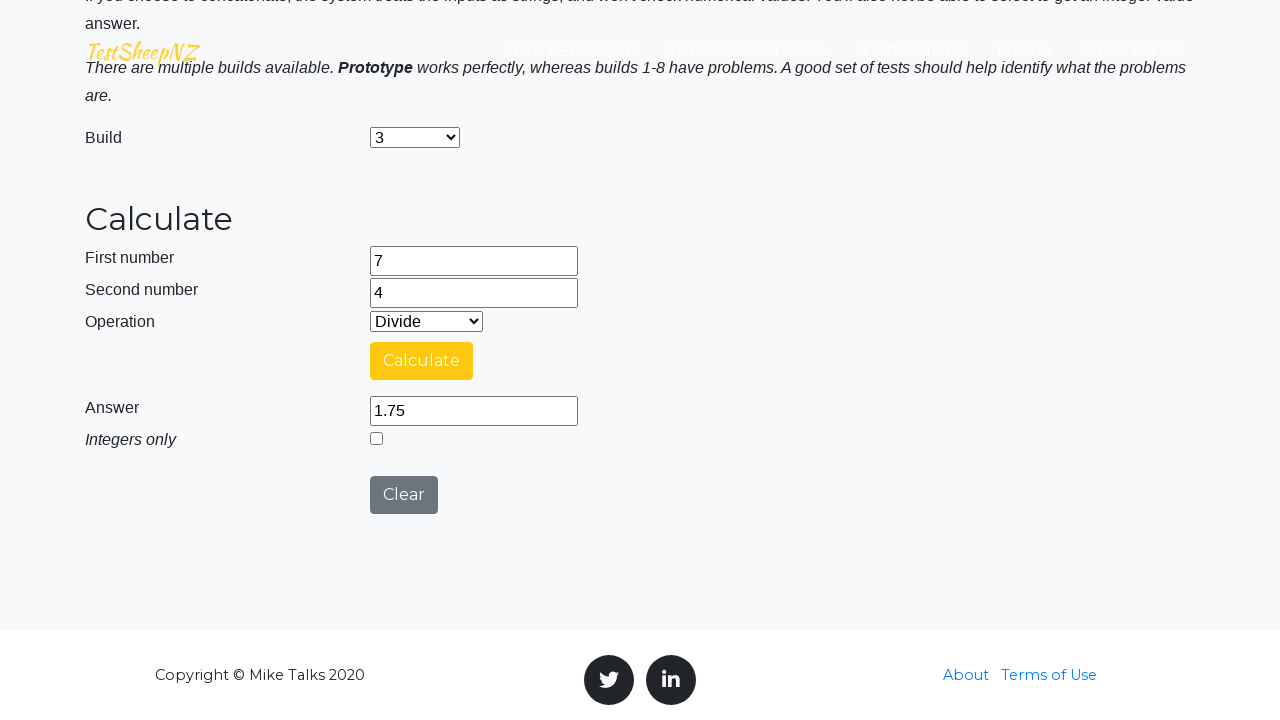

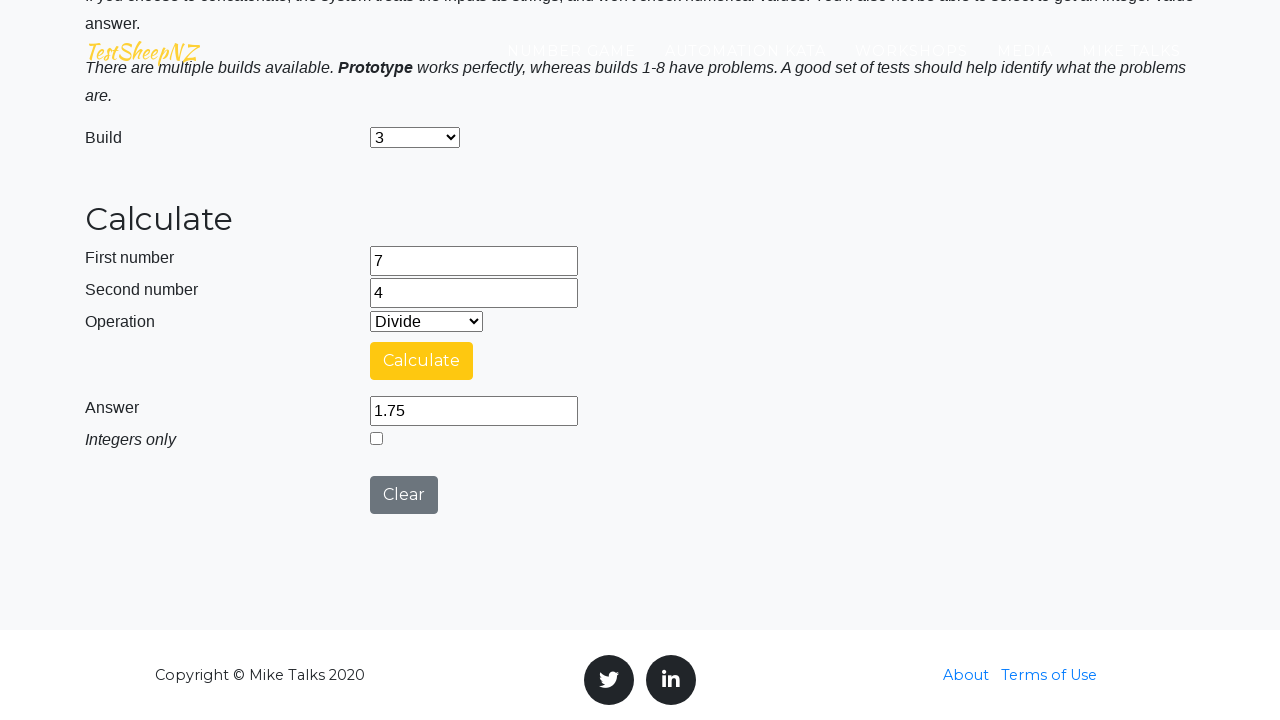